Tests mouse hover (move to element) action on a section heading

Starting URL: https://anhtester.com/

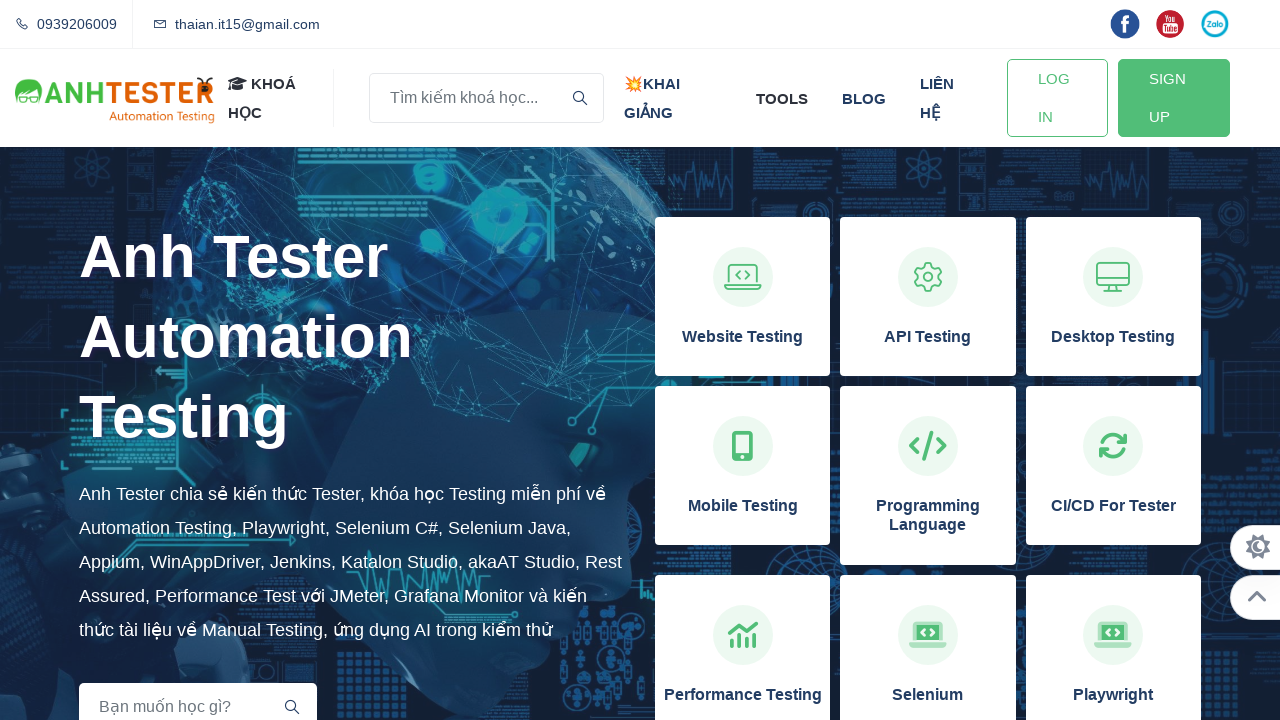

Waited for section heading 'Kiến thức Automation Testing' to load
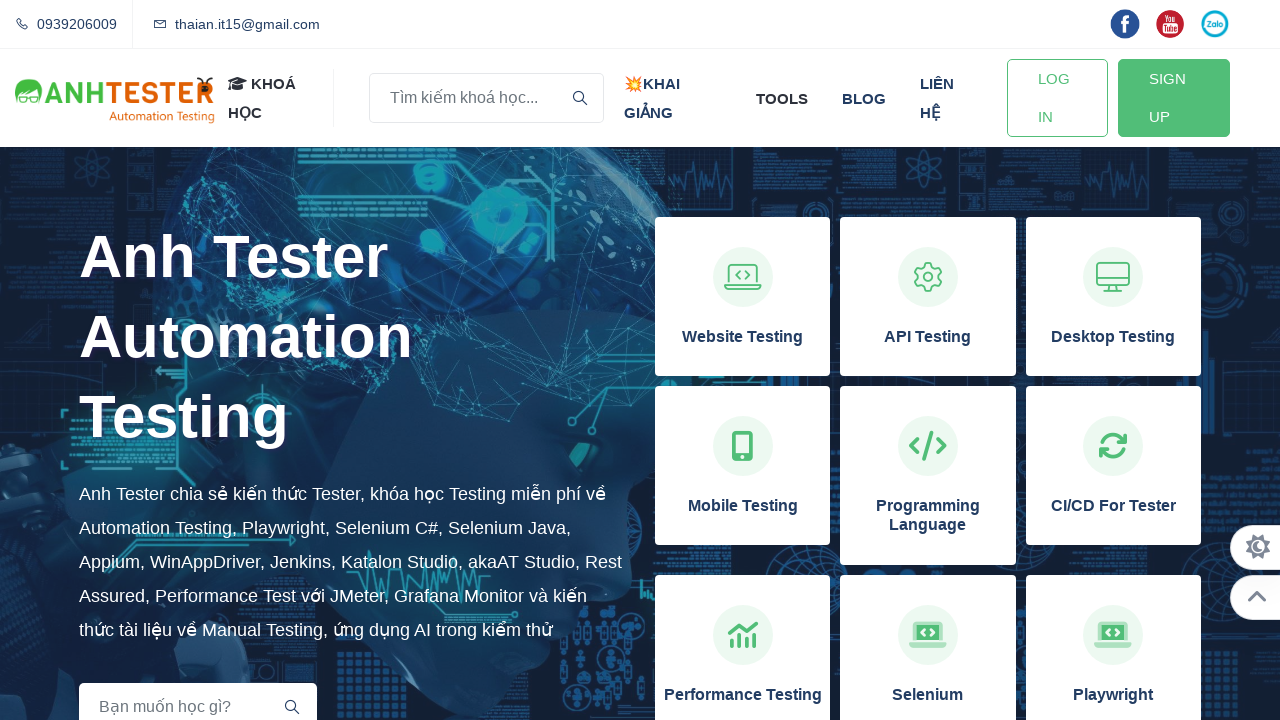

Hovered over section heading 'Kiến thức Automation Testing' at (640, 690) on xpath=//h2[contains(text(),'Kiến thức Automation Testing')]
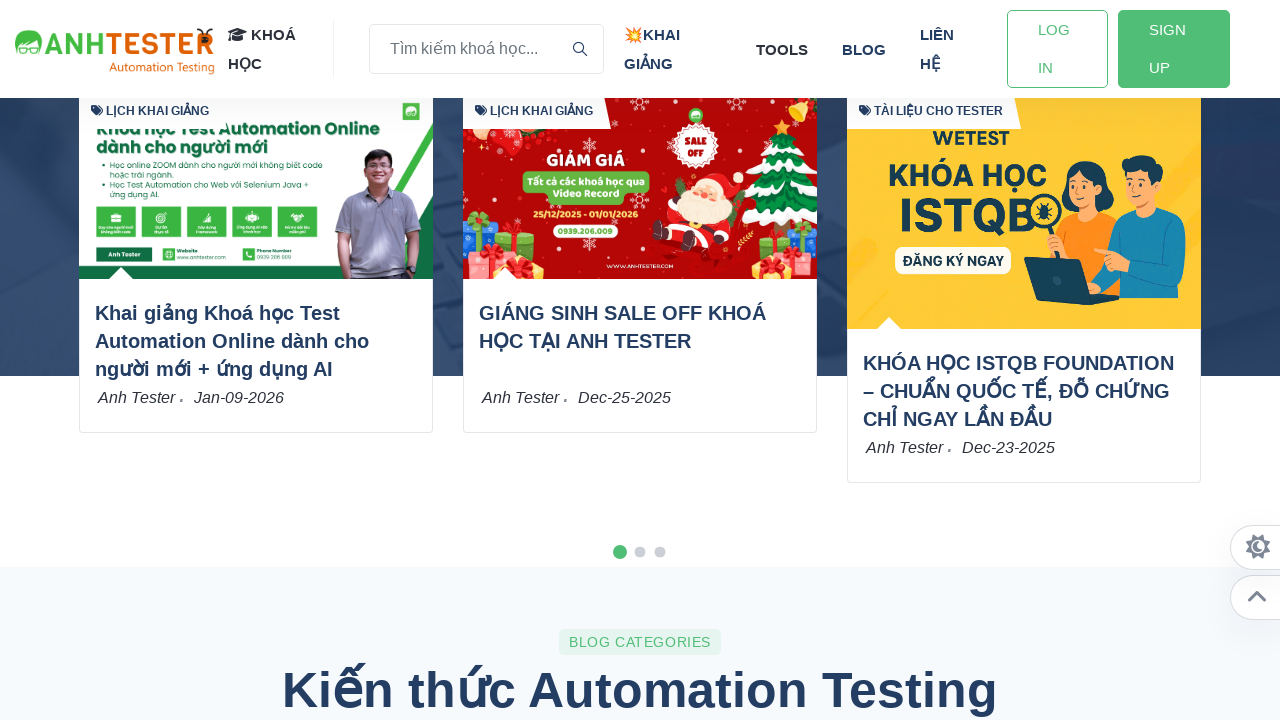

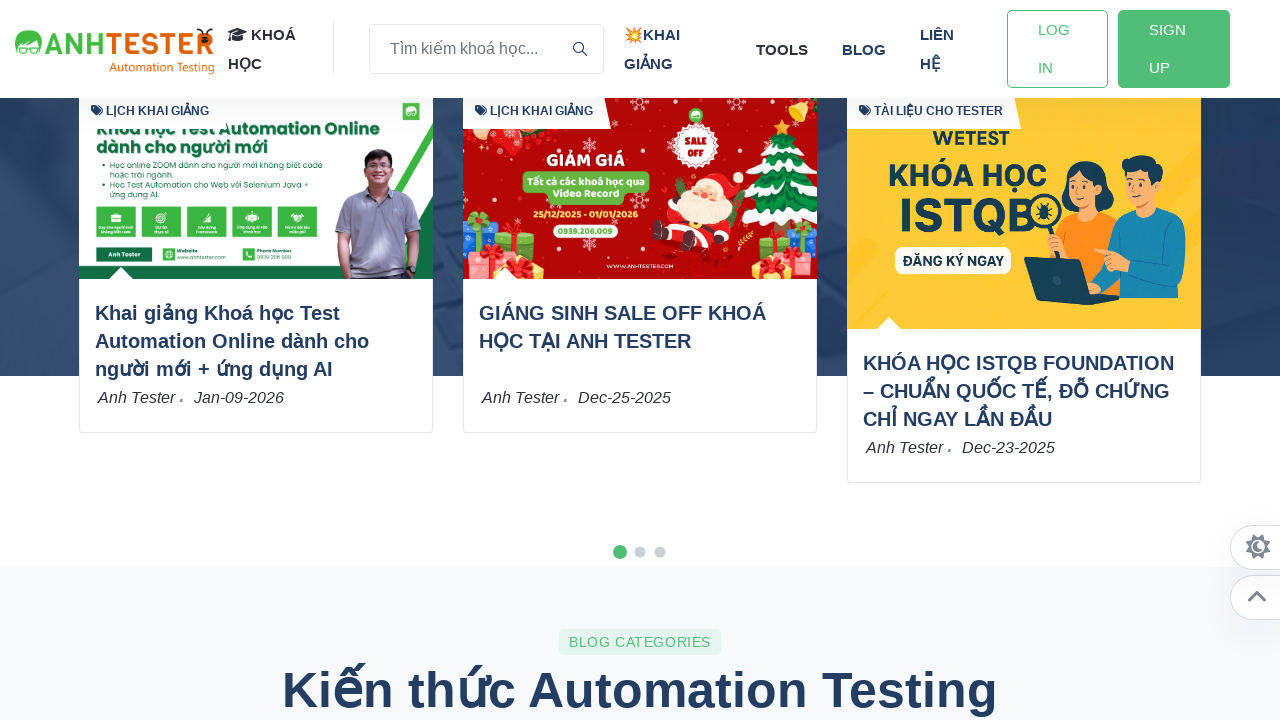